Navigates to the Mercedes-Benz USA special offers page for E-Class vehicles and verifies the page loads by checking the title.

Starting URL: https://www.mbusa.com/mercedes/special_offers/current#class=E

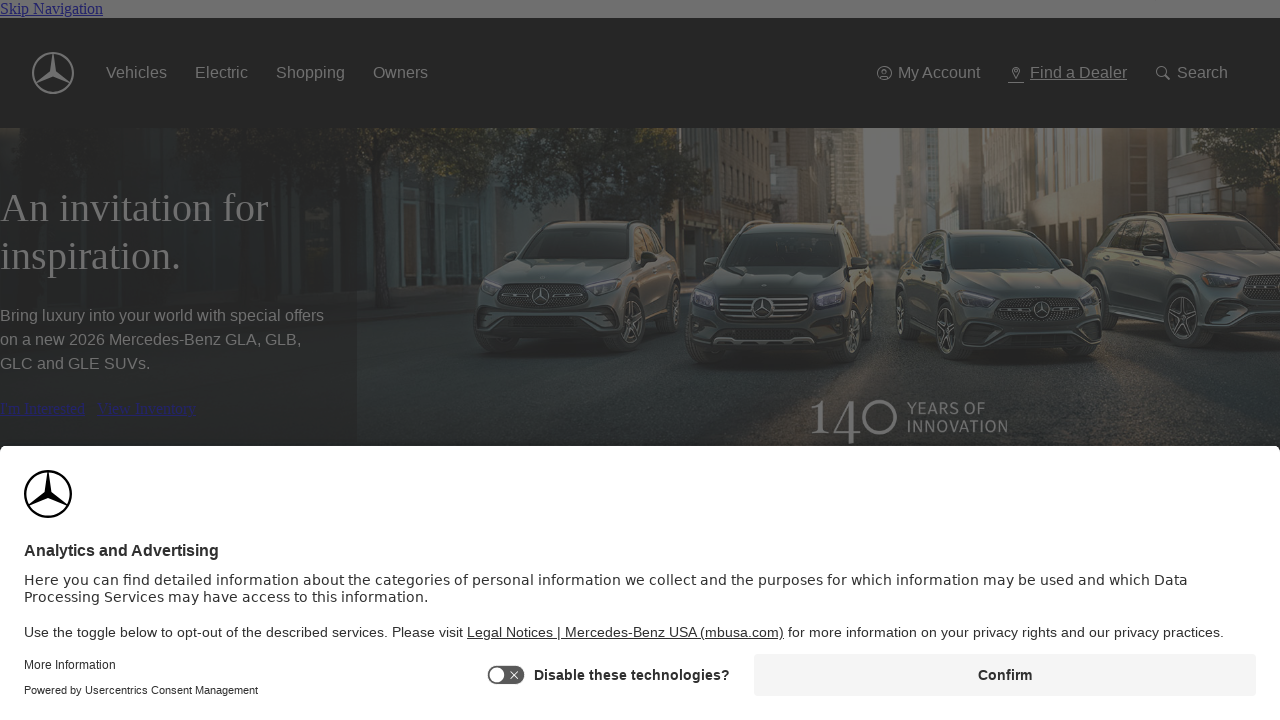

Navigated to Mercedes-Benz USA special offers page for E-Class vehicles
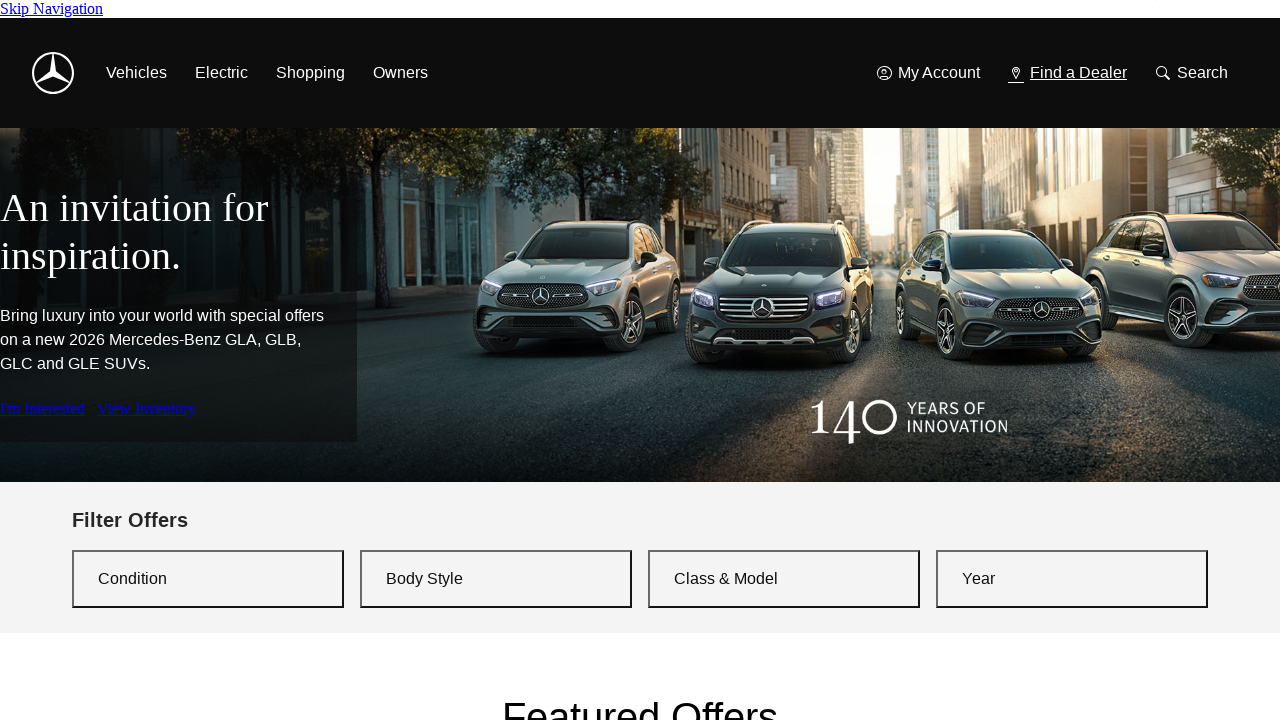

Page DOM content loaded
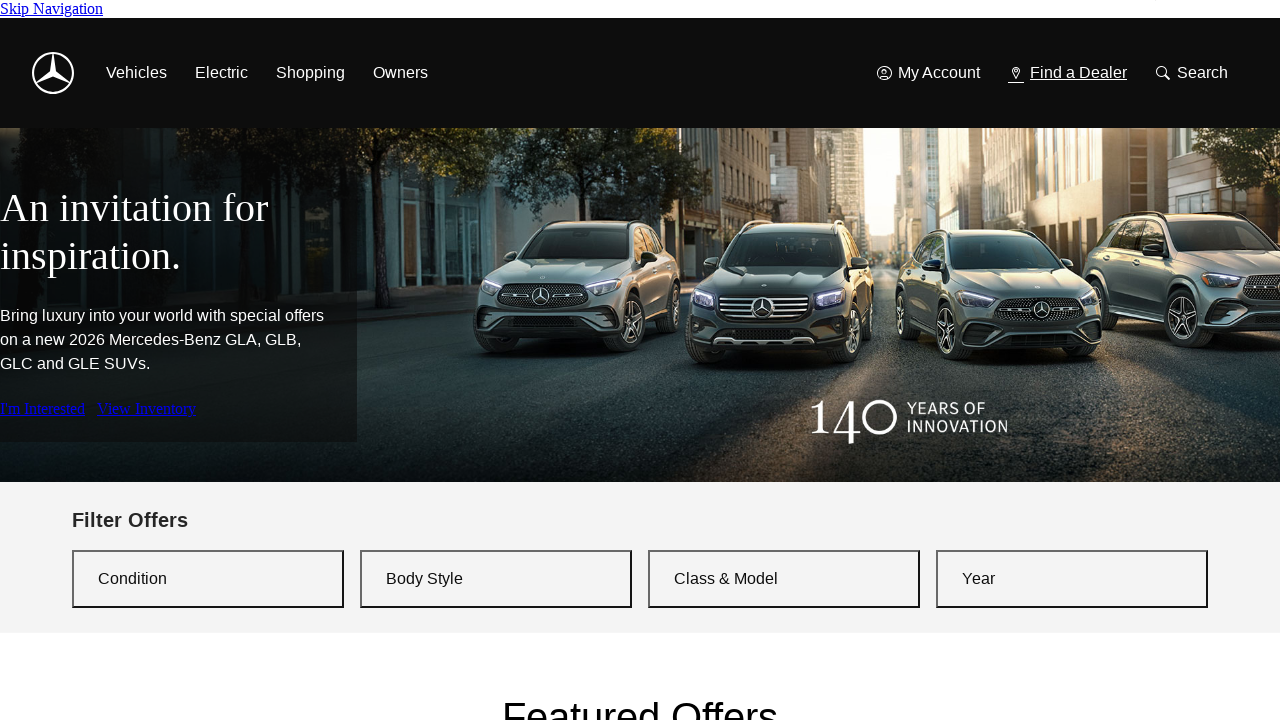

Retrieved page title: 'Special Offers | Mercedes-Benz USA'
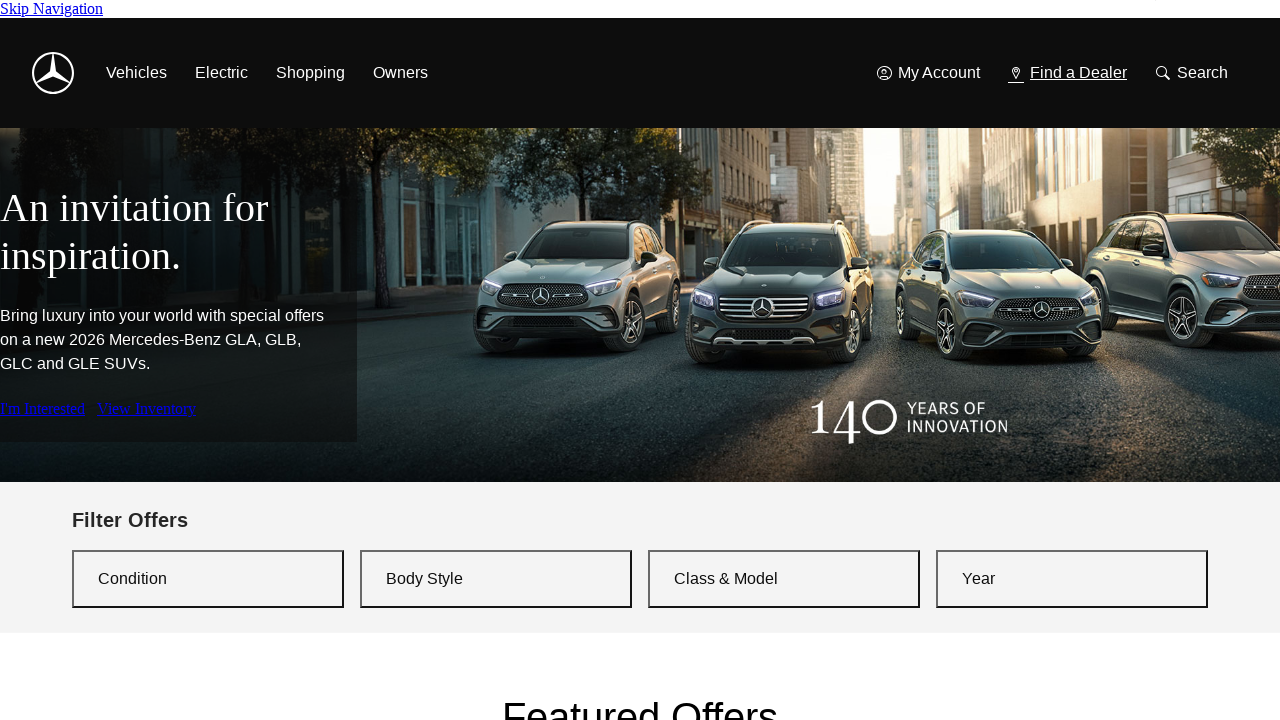

Verified page title is present and not empty
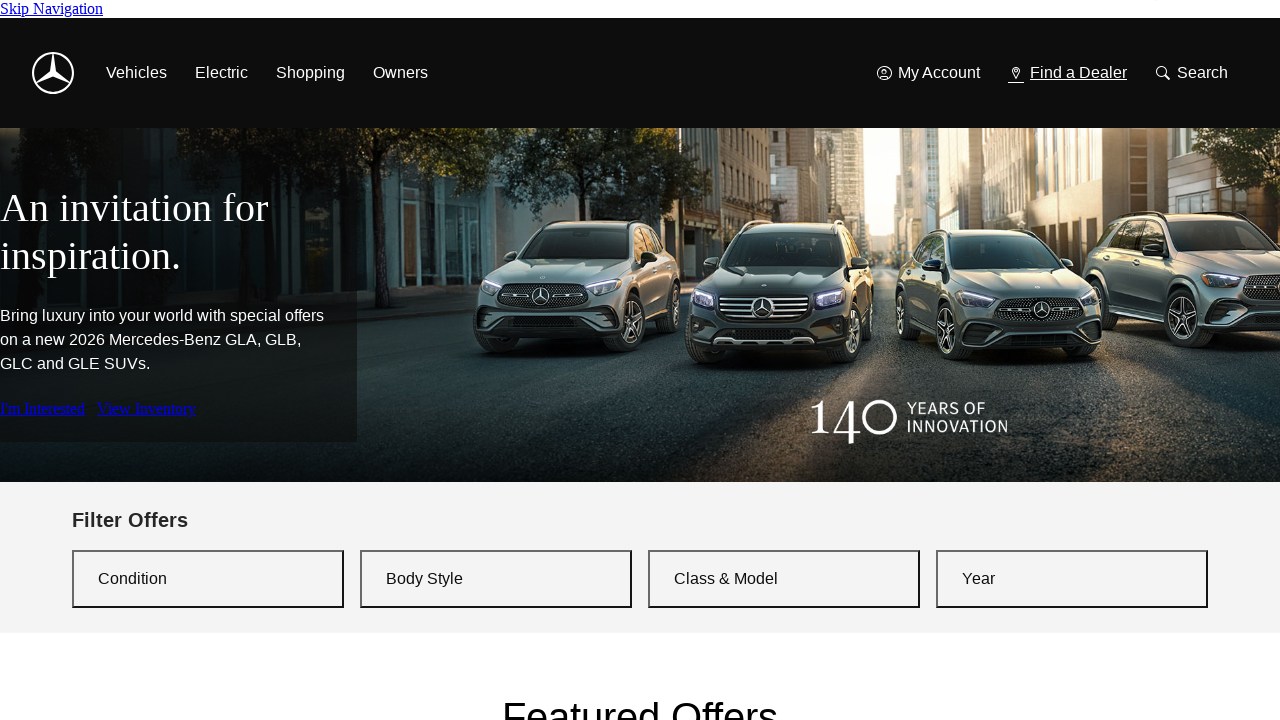

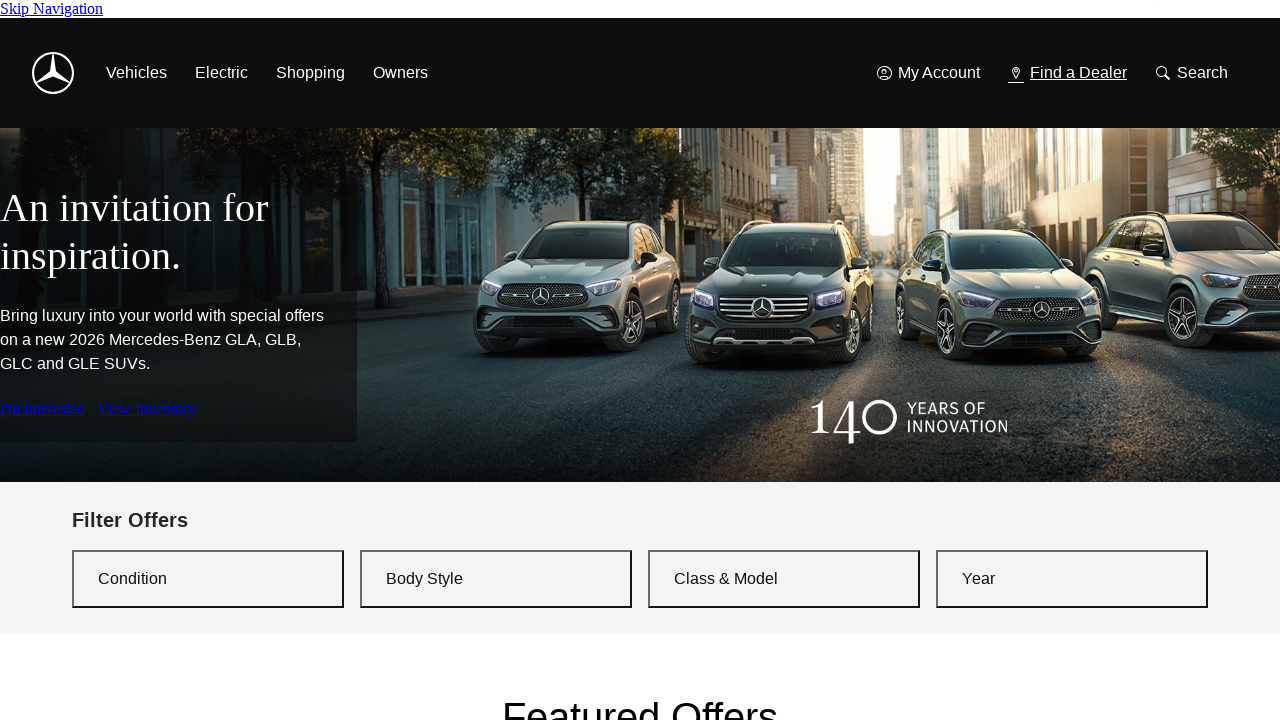